Demonstrates click-and-hold, move to target, then release mouse action

Starting URL: https://crossbrowsertesting.github.io/drag-and-drop

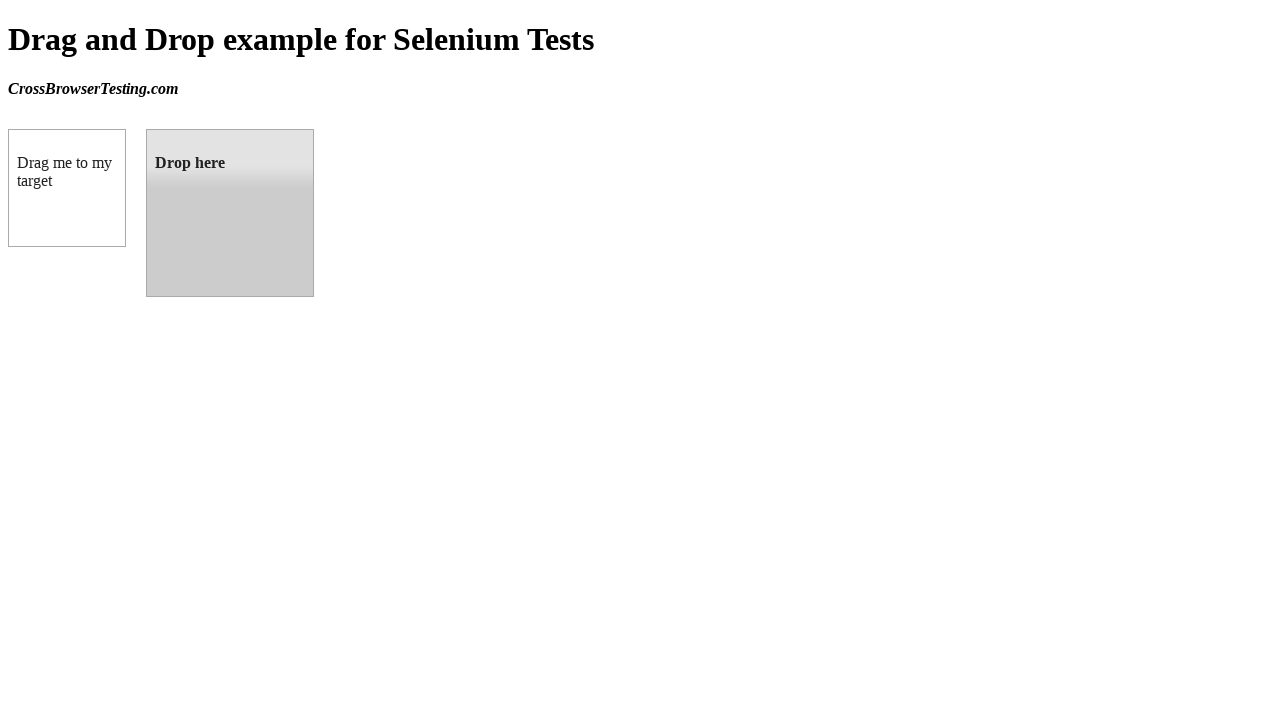

Waited for draggable element to load
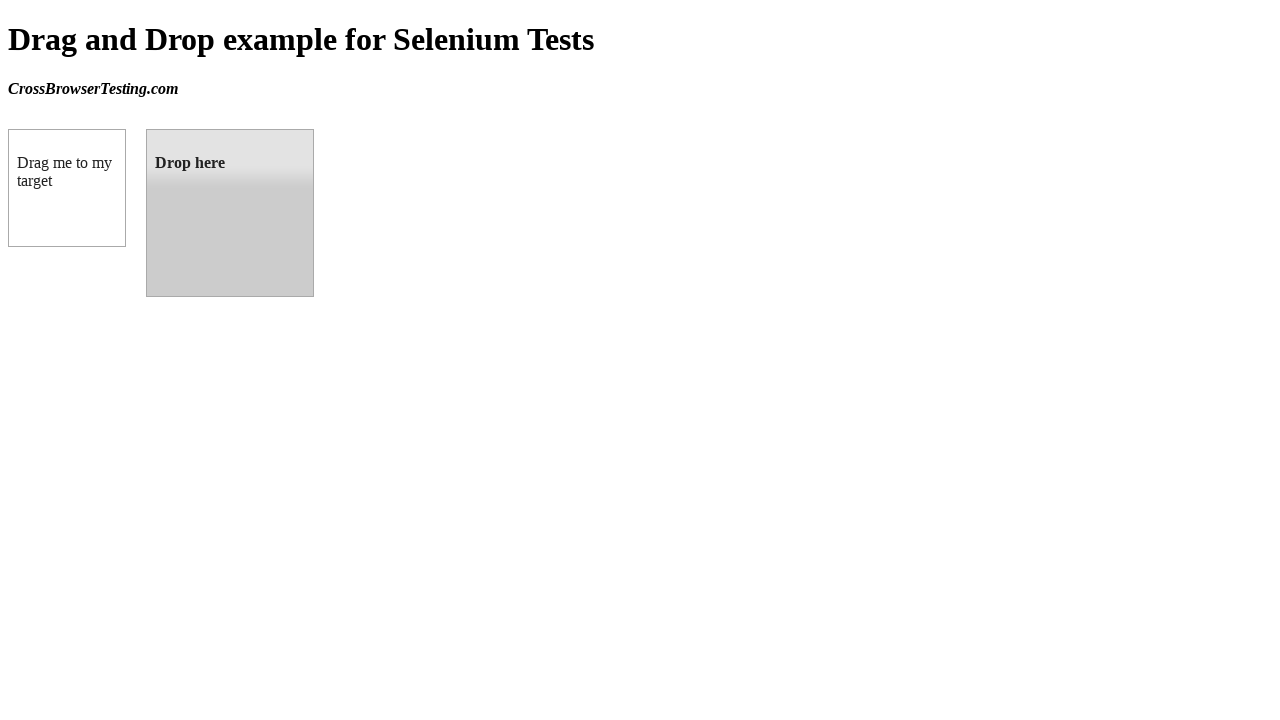

Waited for droppable element to load
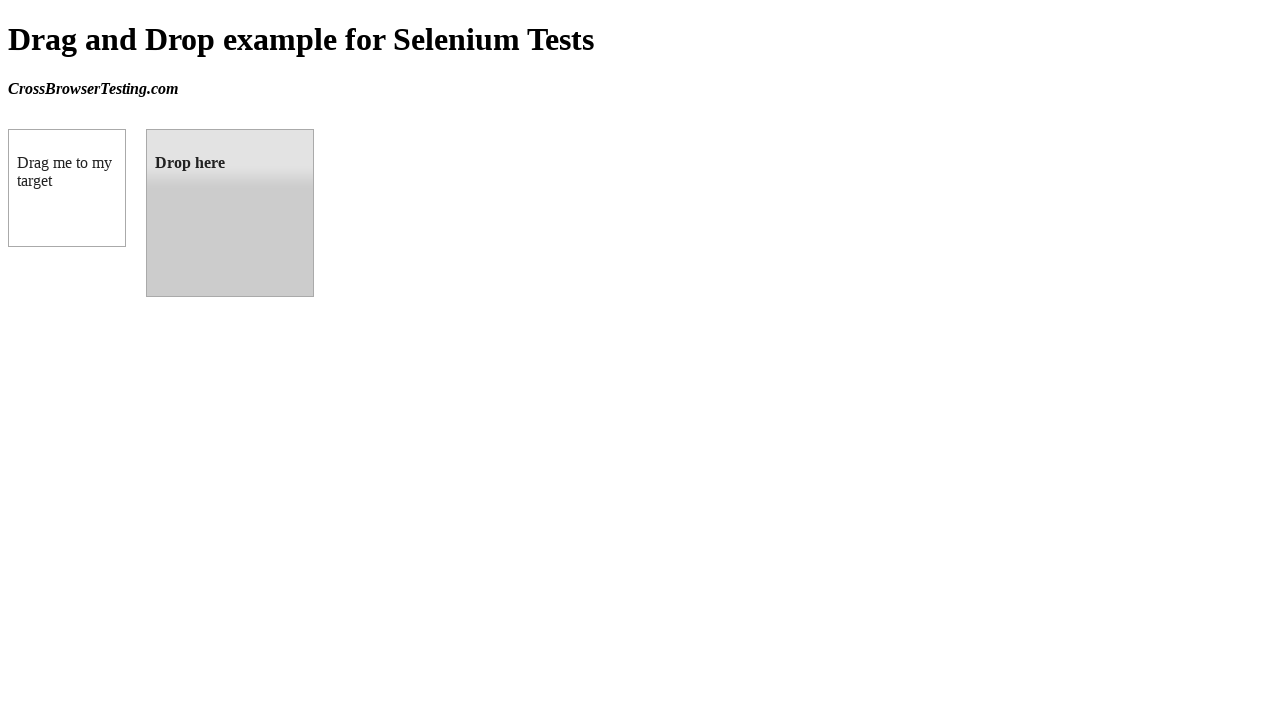

Located draggable element
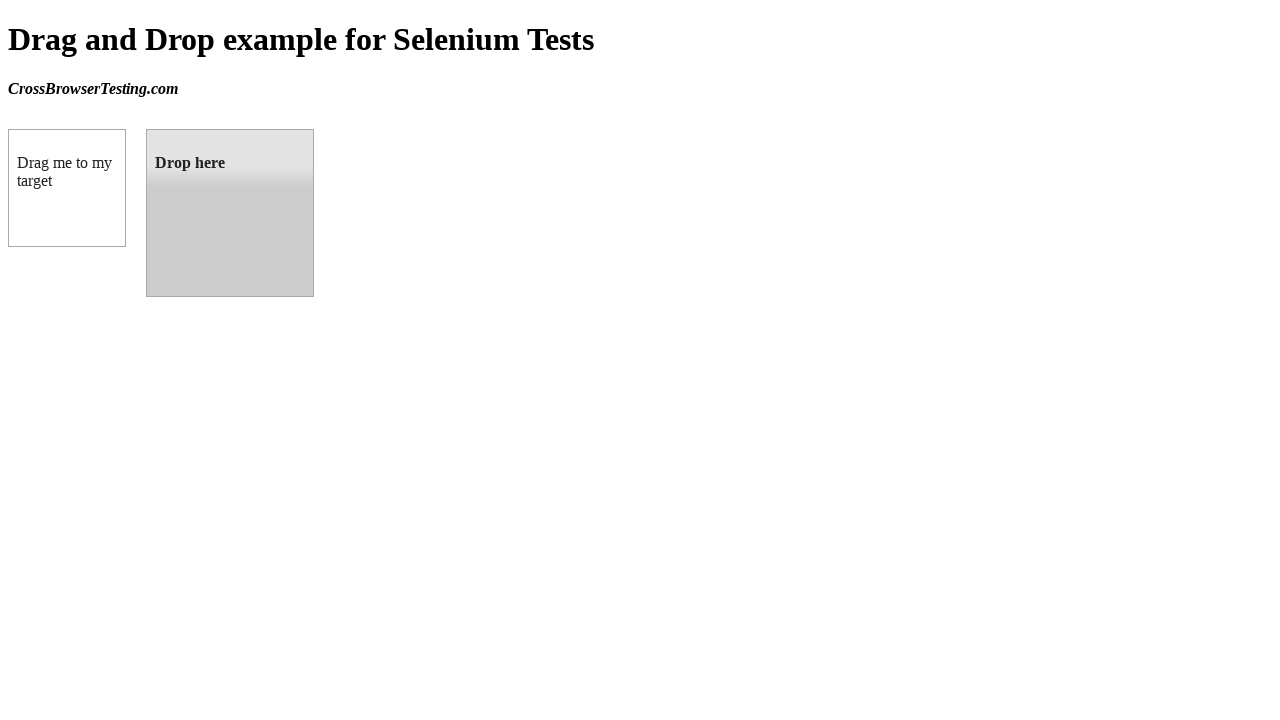

Located droppable element
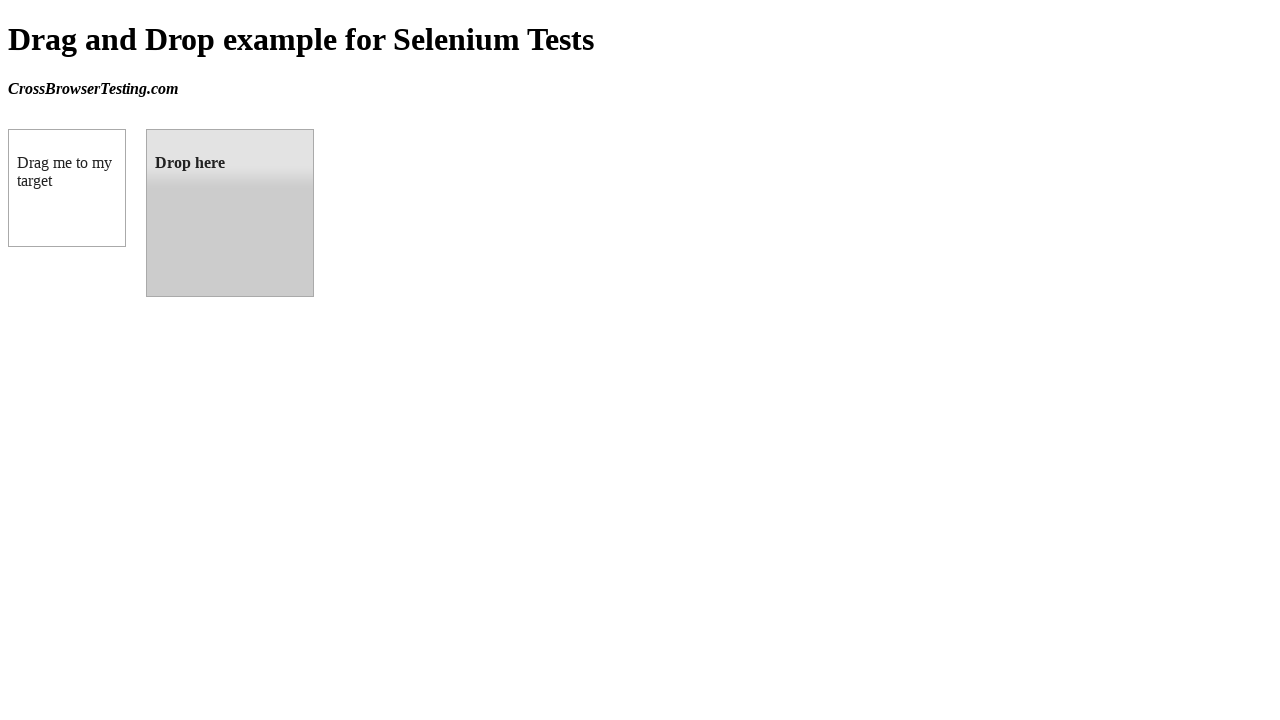

Retrieved bounding box for draggable element
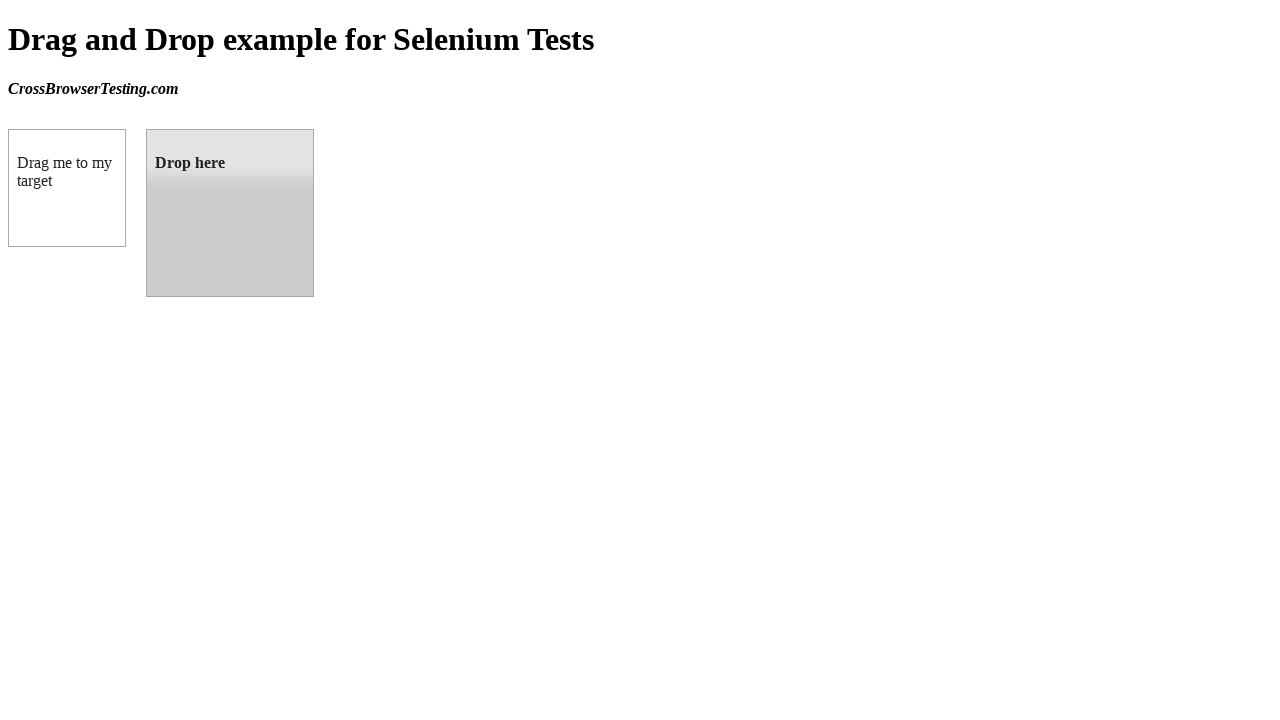

Retrieved bounding box for droppable element
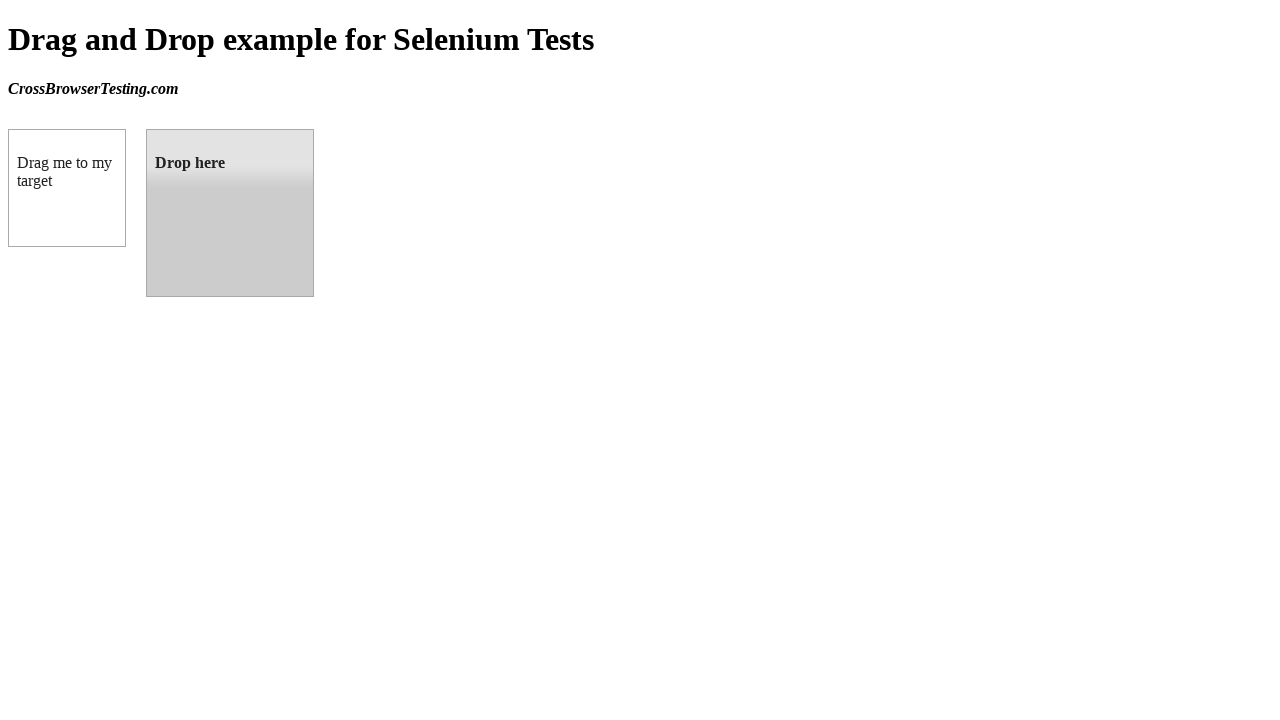

Moved mouse to center of draggable element at (67, 188)
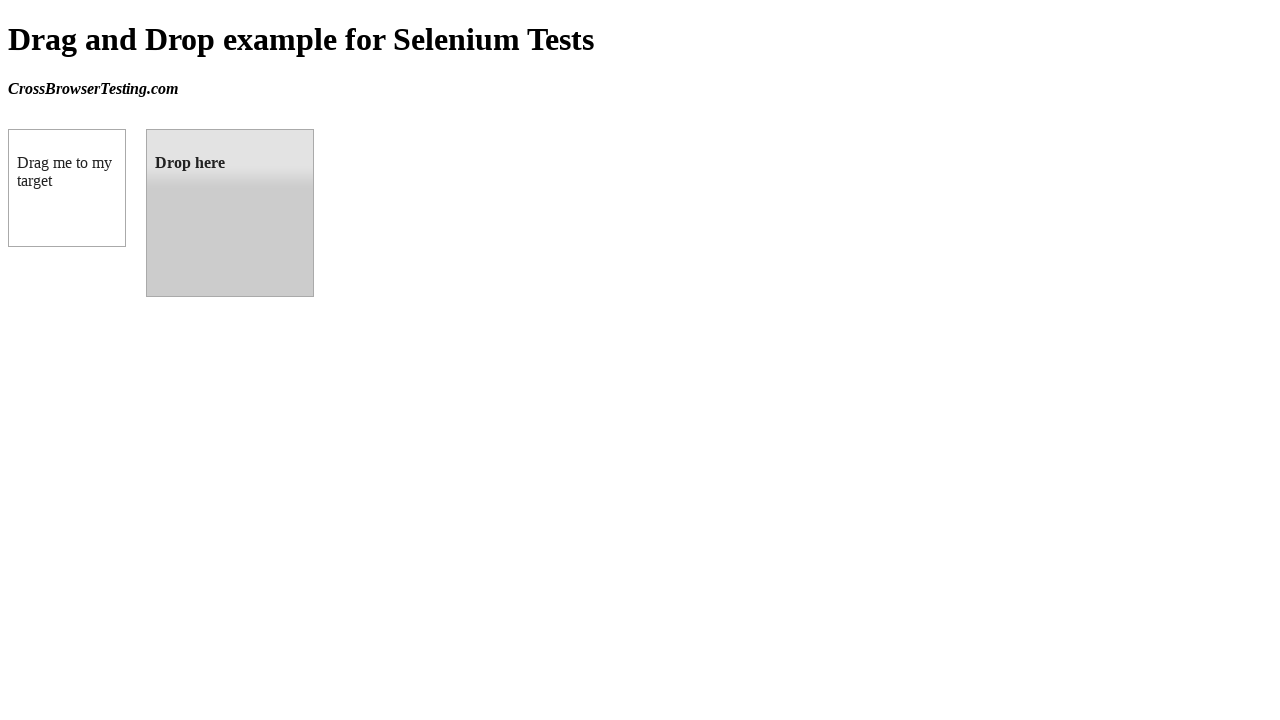

Clicked and held mouse button down on draggable element at (67, 188)
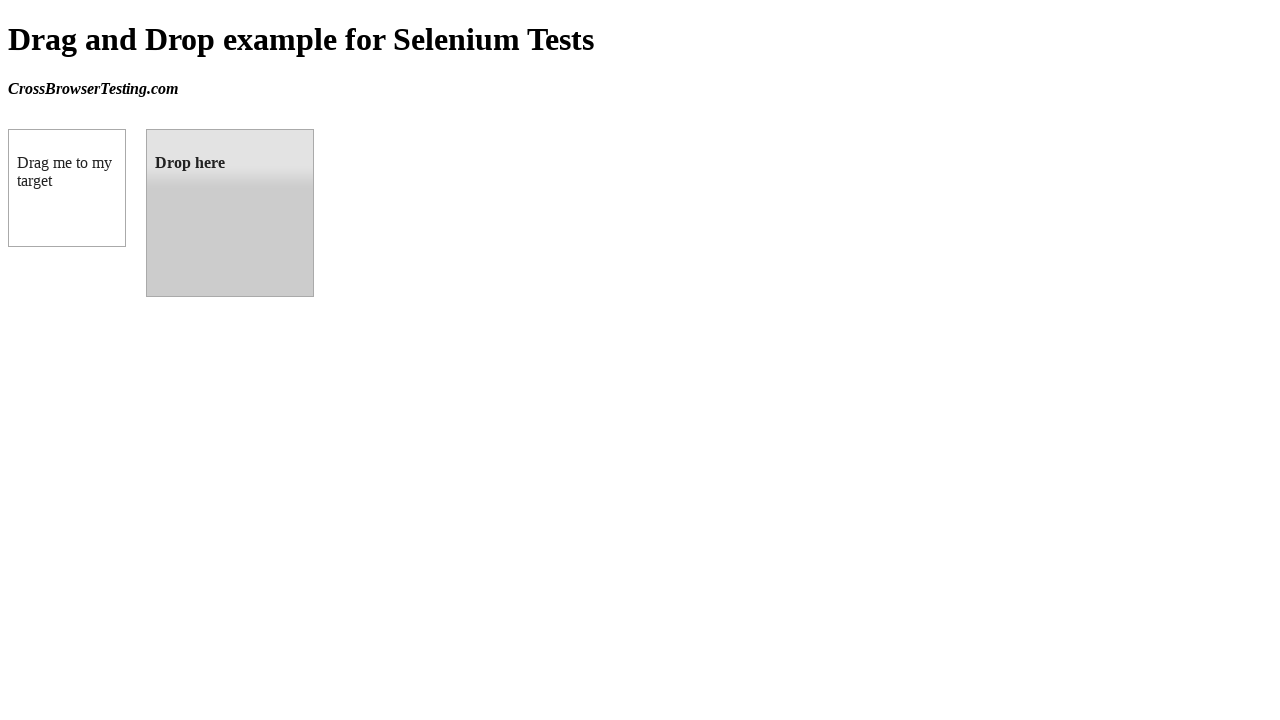

Dragged mouse to center of droppable target element at (230, 213)
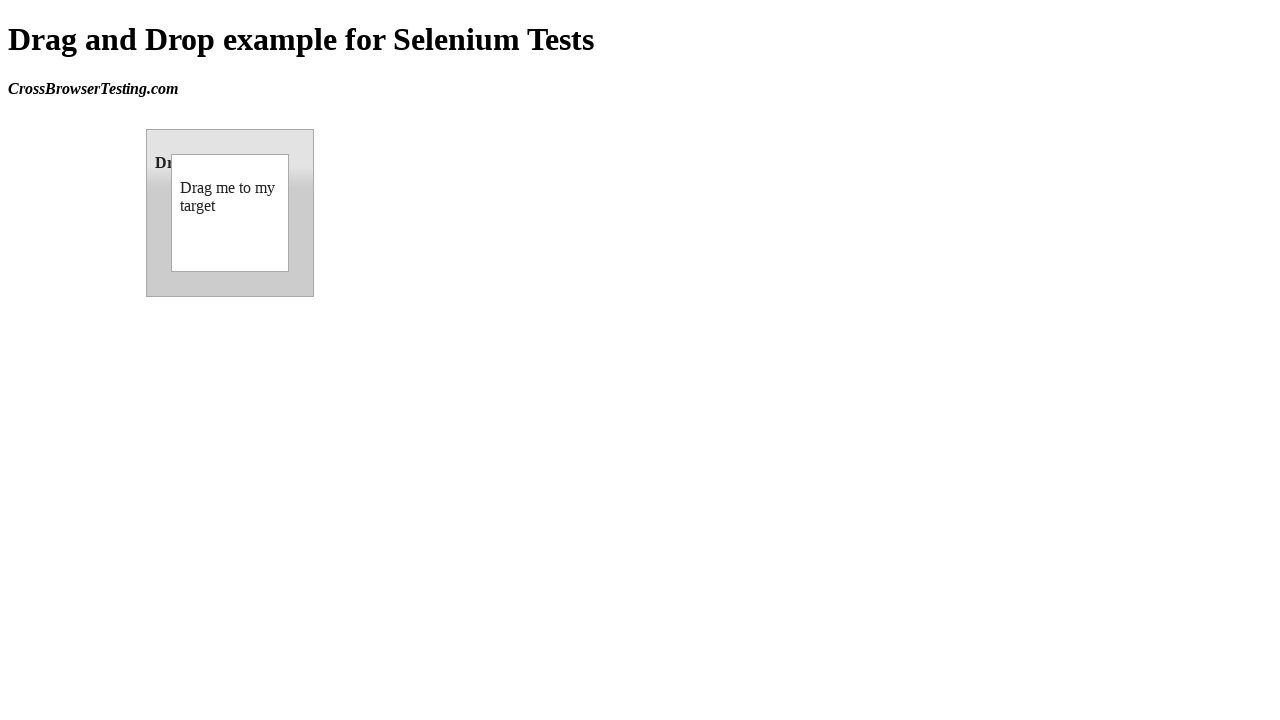

Released mouse button to drop element on target at (230, 213)
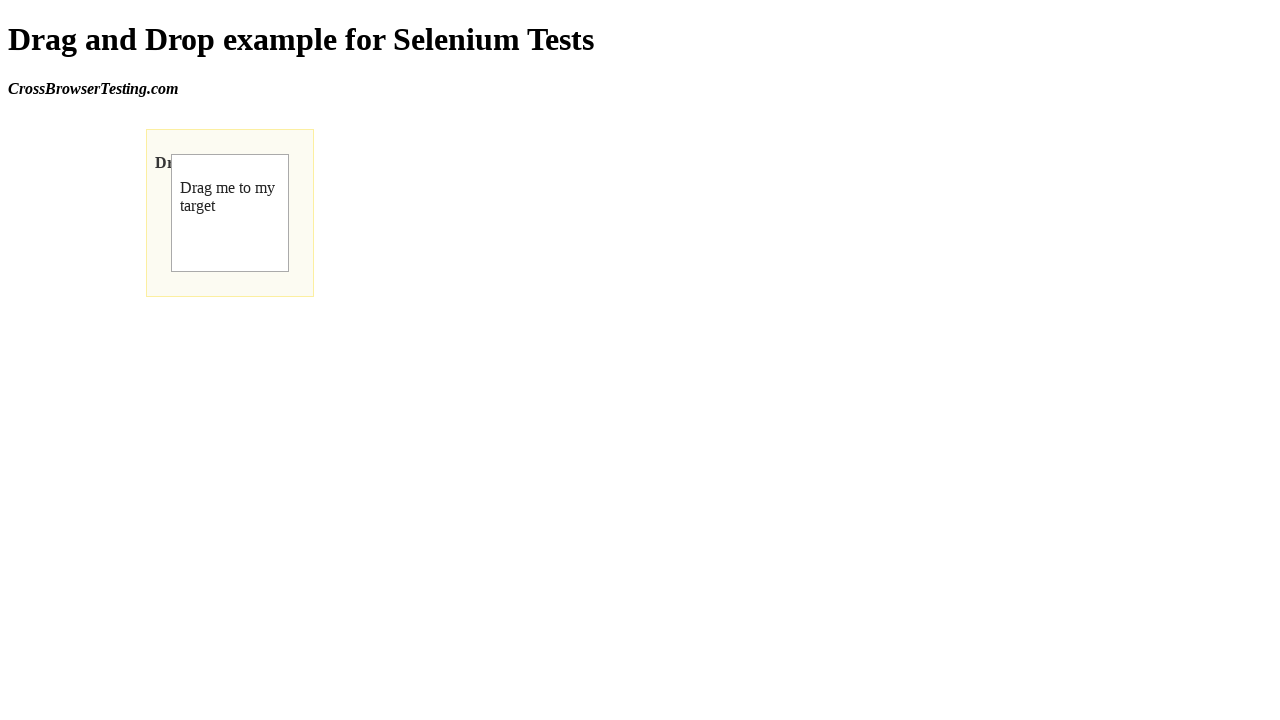

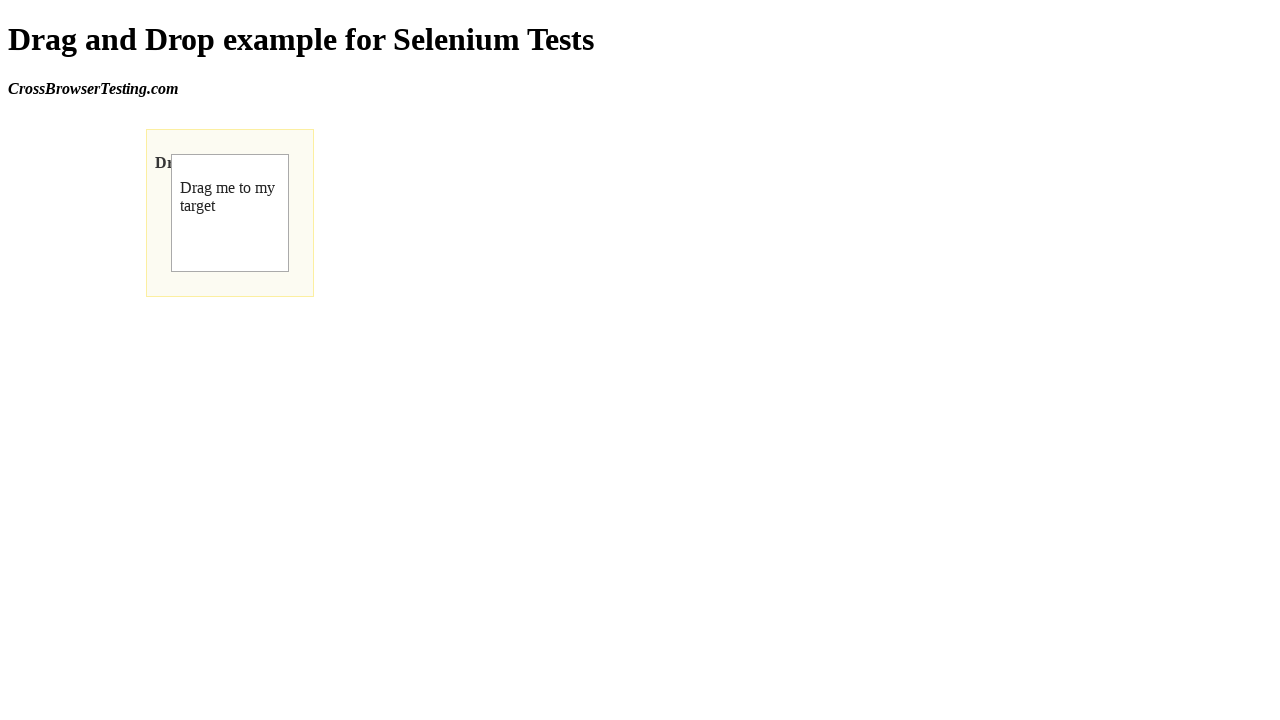